Tests dynamic content loading by clicking a start button and waiting for a hidden element to become visible

Starting URL: https://the-internet.herokuapp.com/dynamic_loading/1

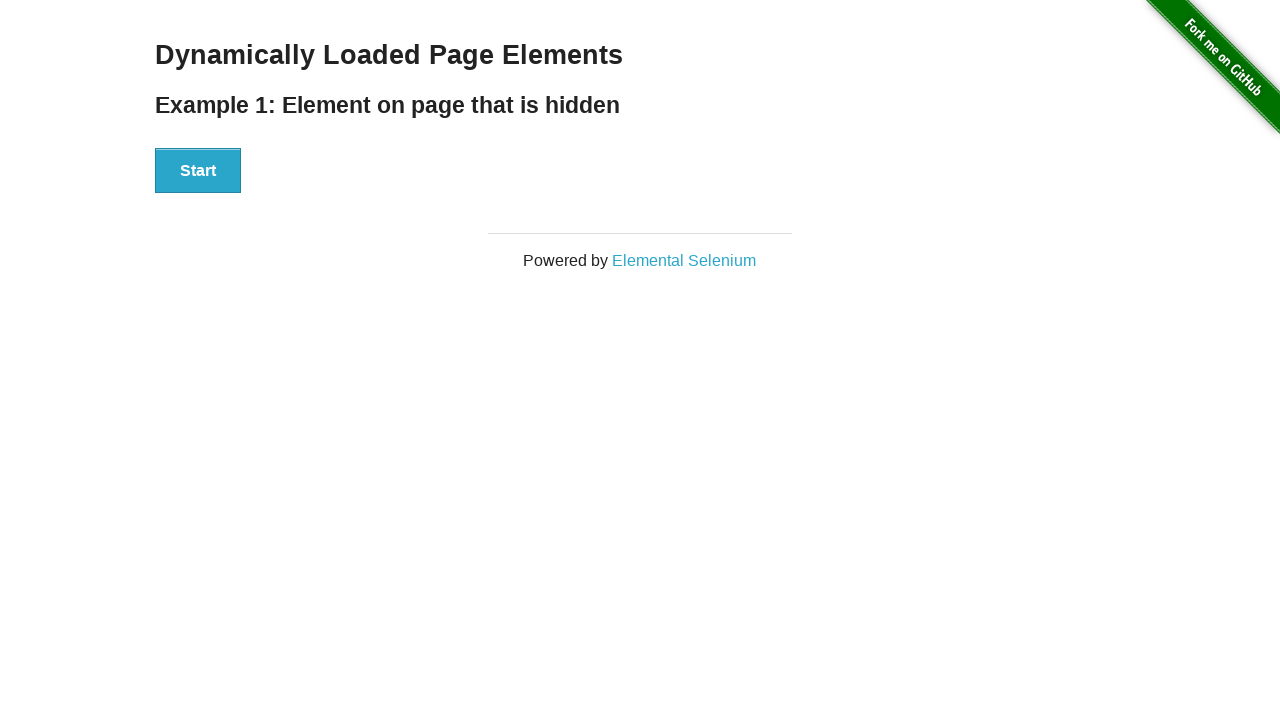

Clicked start button to trigger dynamic content loading at (198, 171) on .example #start button
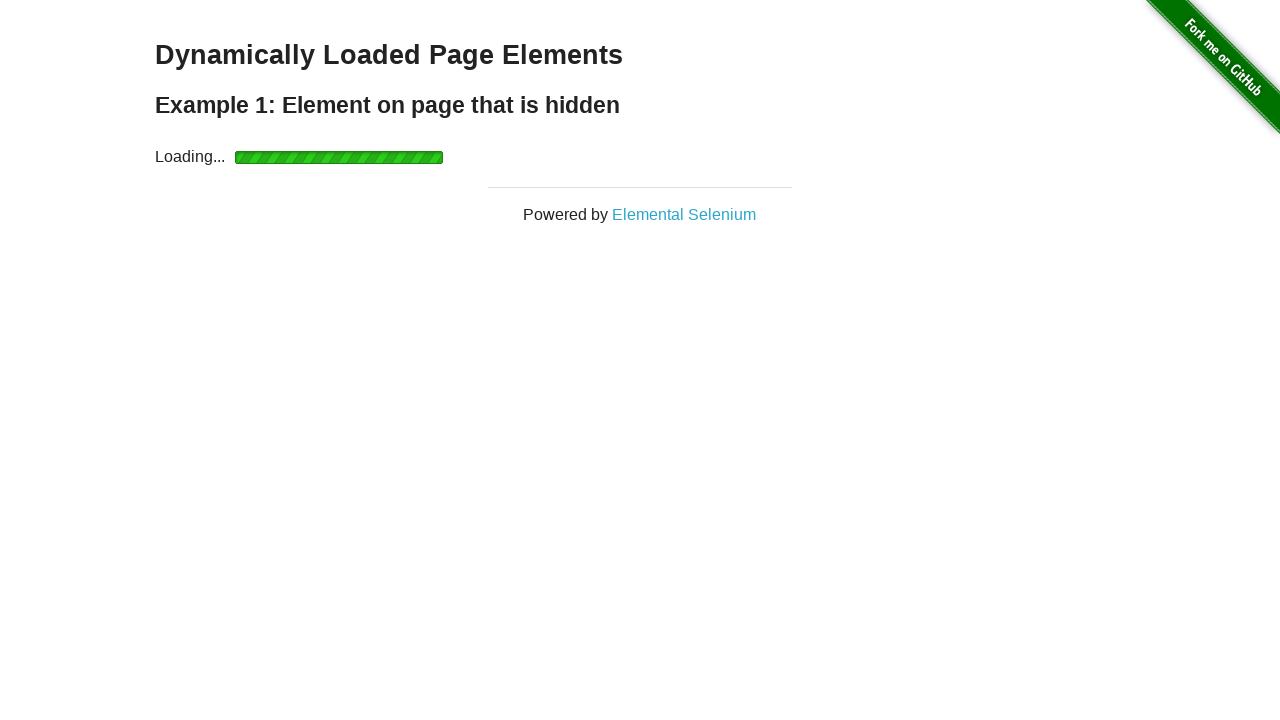

Waited for dynamically loaded message to become visible
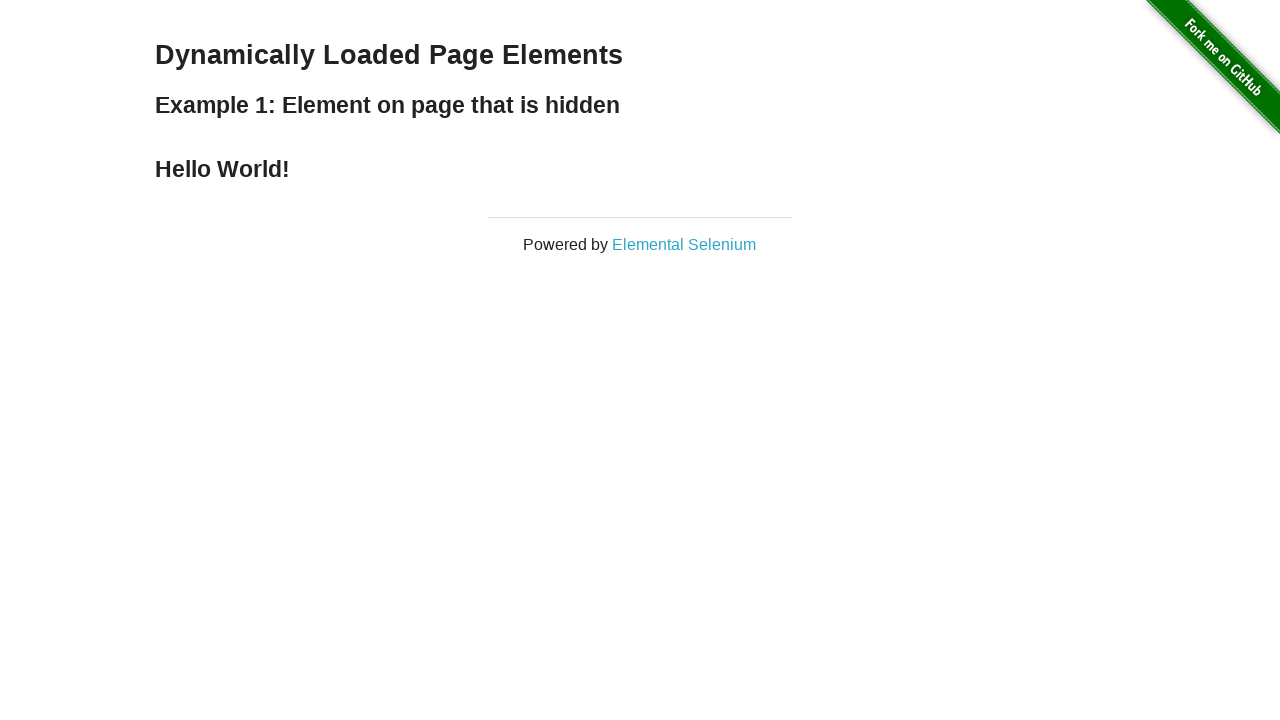

Located the finish message element
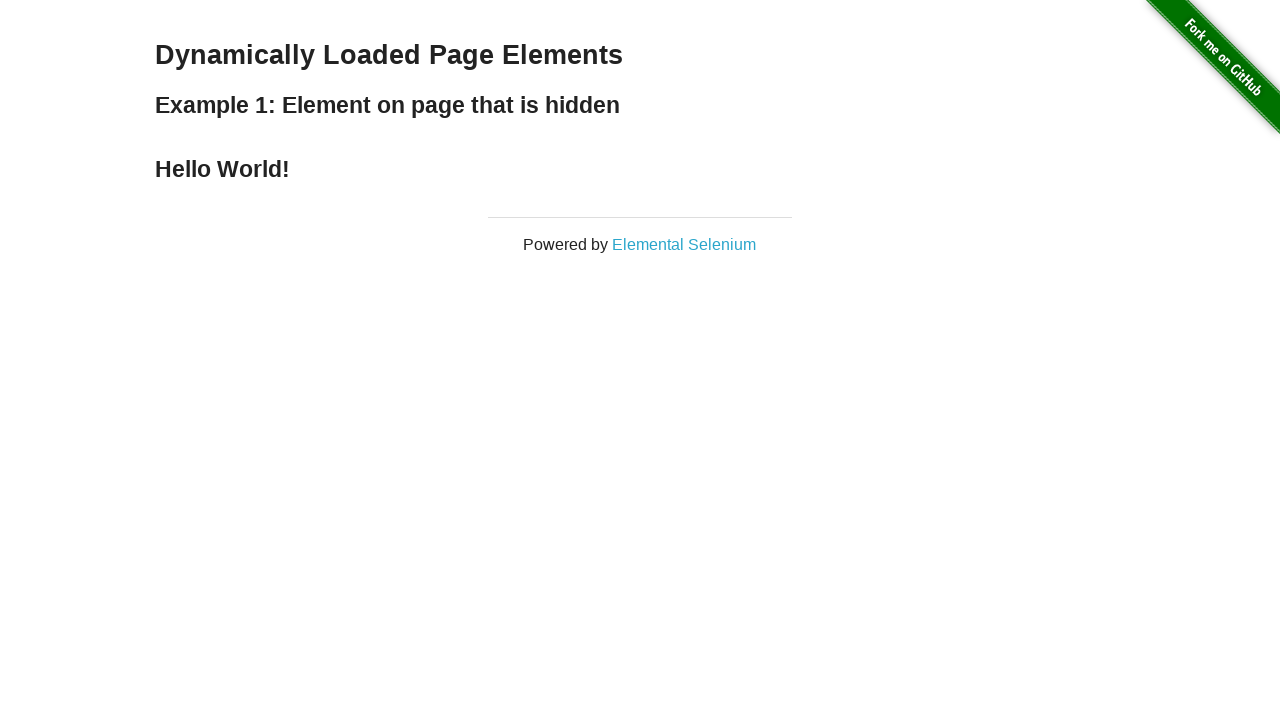

Confirmed finish message element is visible
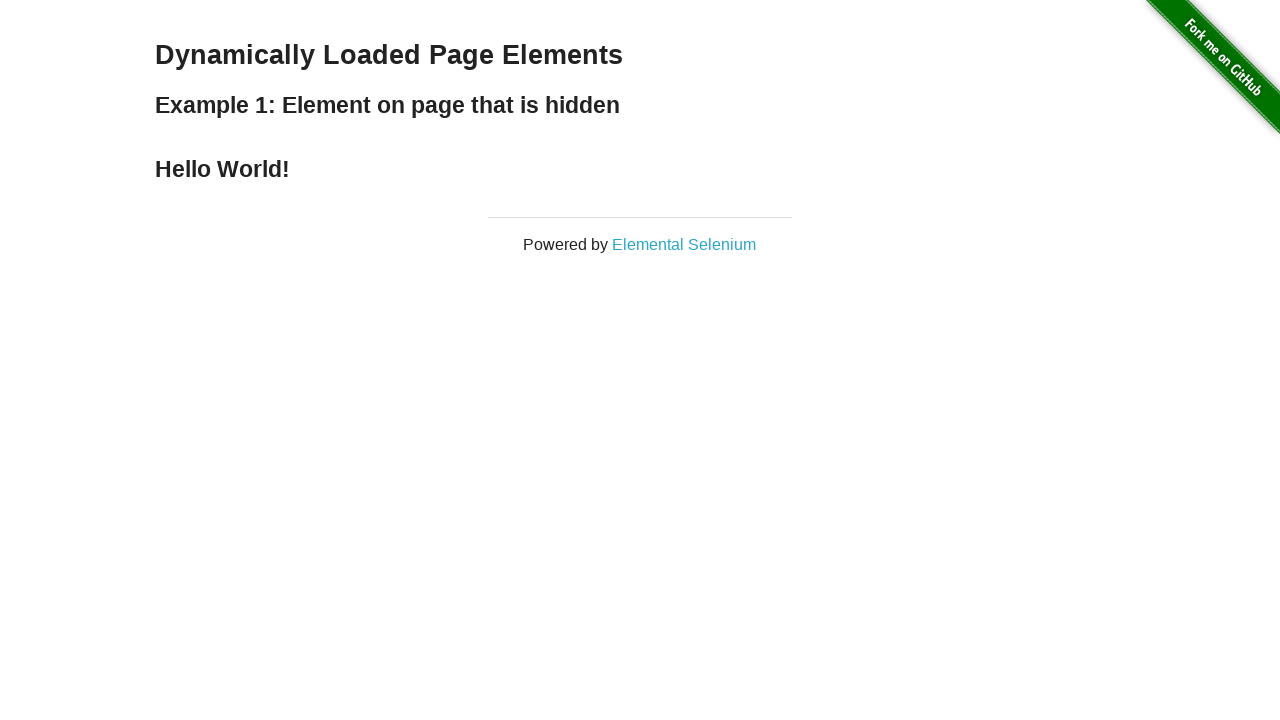

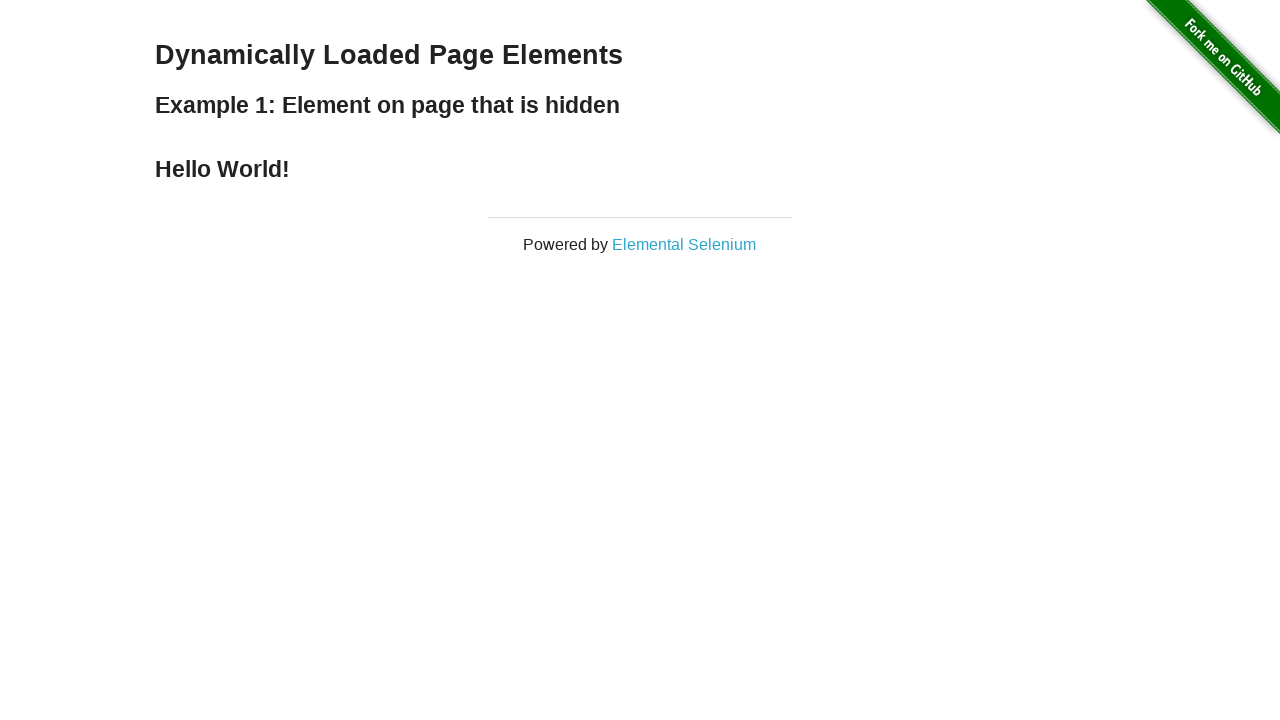